Tests finding a link by dynamically calculated text, clicking it, then filling out a form with first name, last name, city, and country fields before submitting.

Starting URL: http://suninjuly.github.io/find_link_text

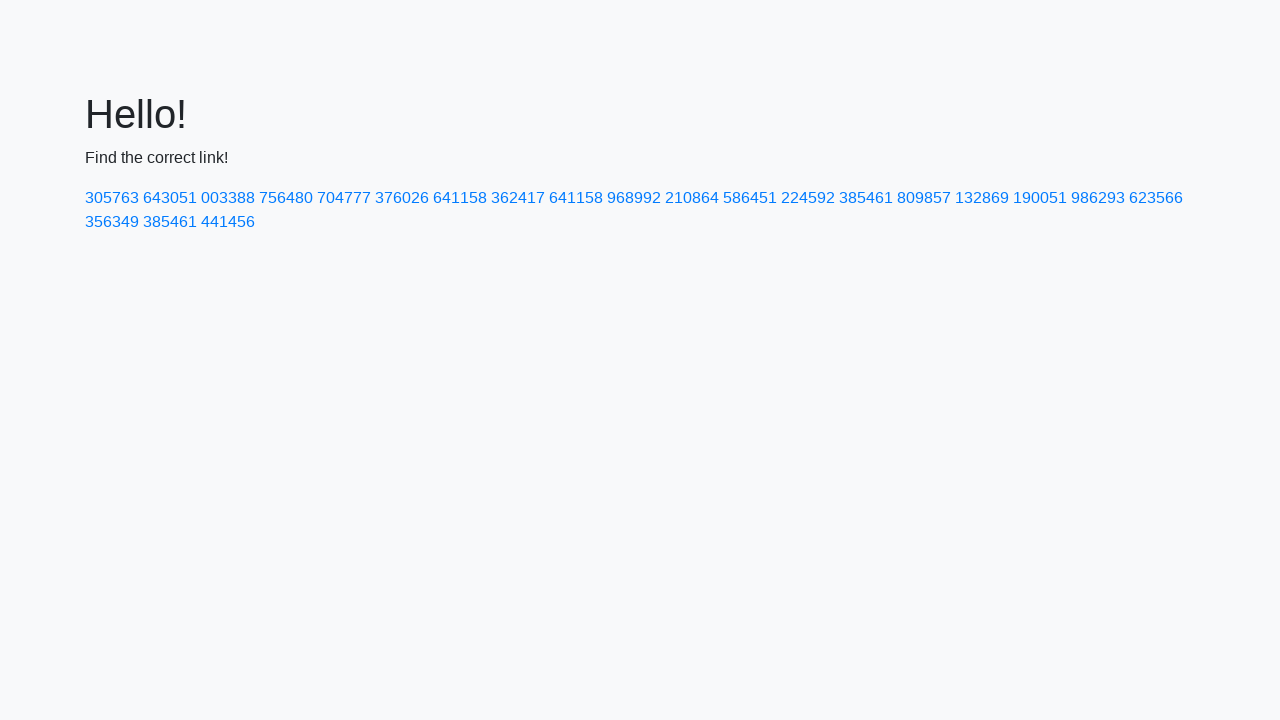

Calculated secret link text using mathematical formula
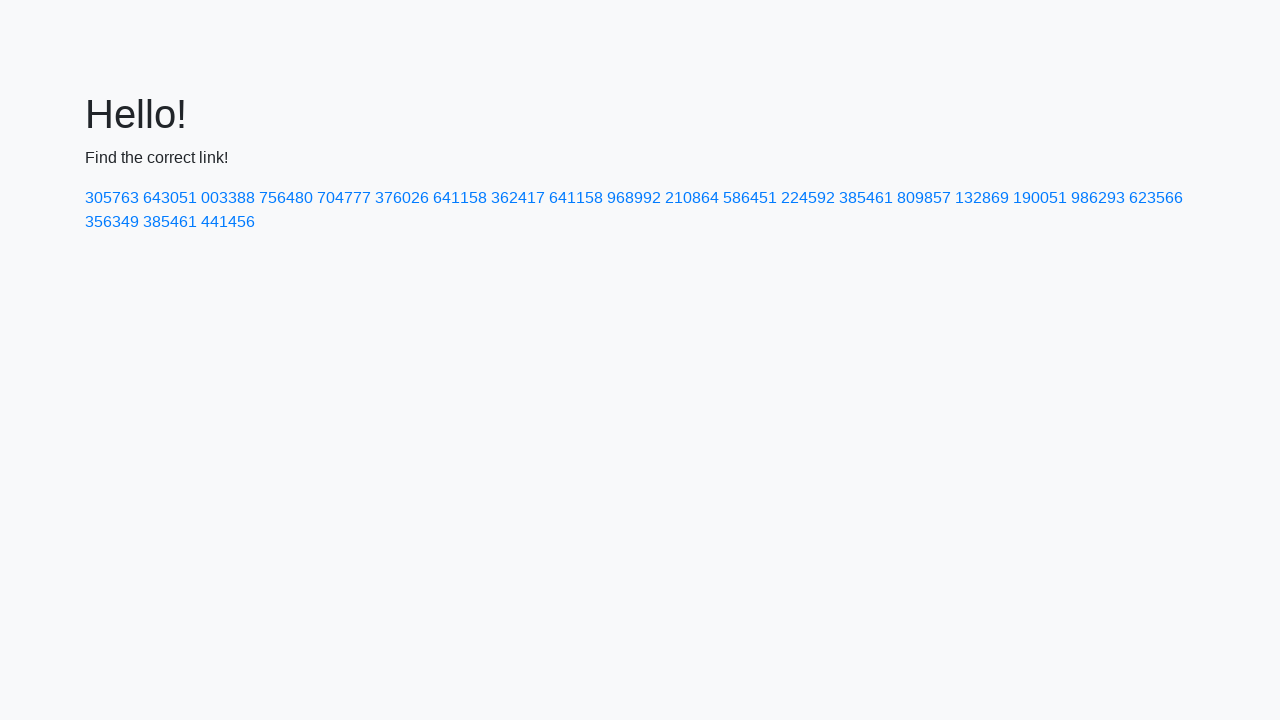

Clicked link with dynamically calculated text: 224592 at (808, 198) on text=224592
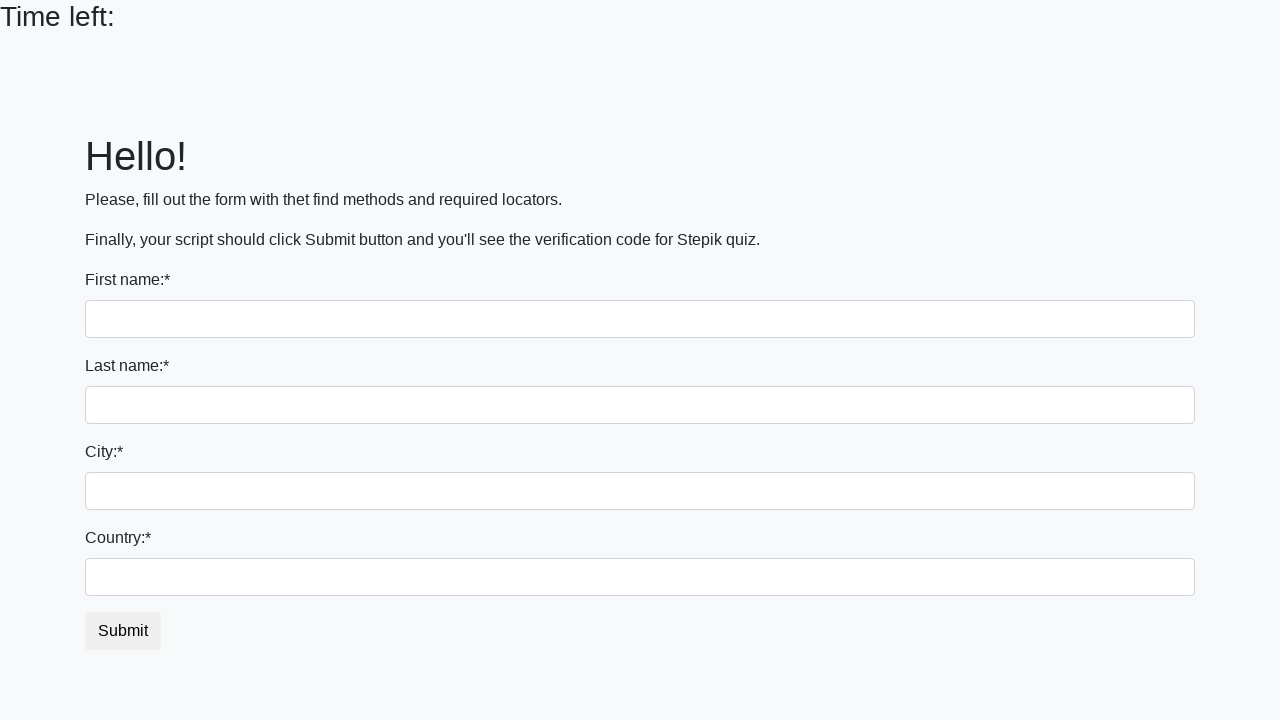

Filled first name field with 'Ivan' on input
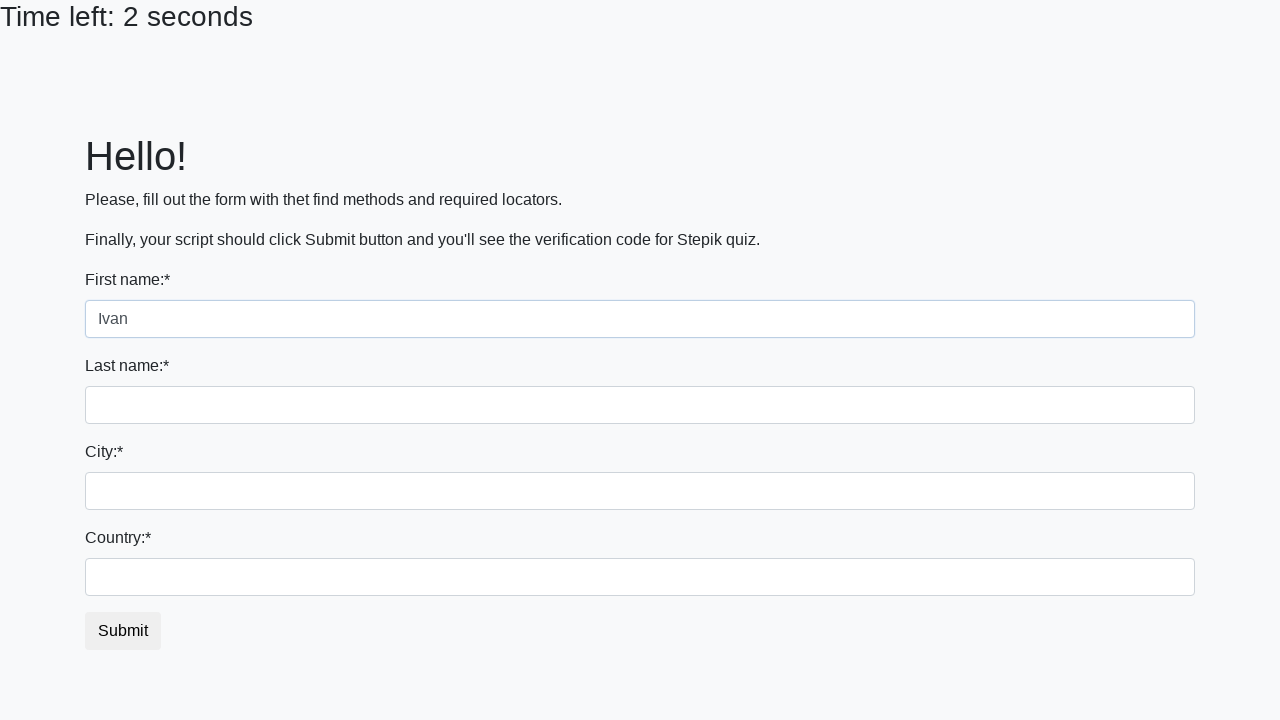

Filled last name field with 'Petrov' on input[name='last_name']
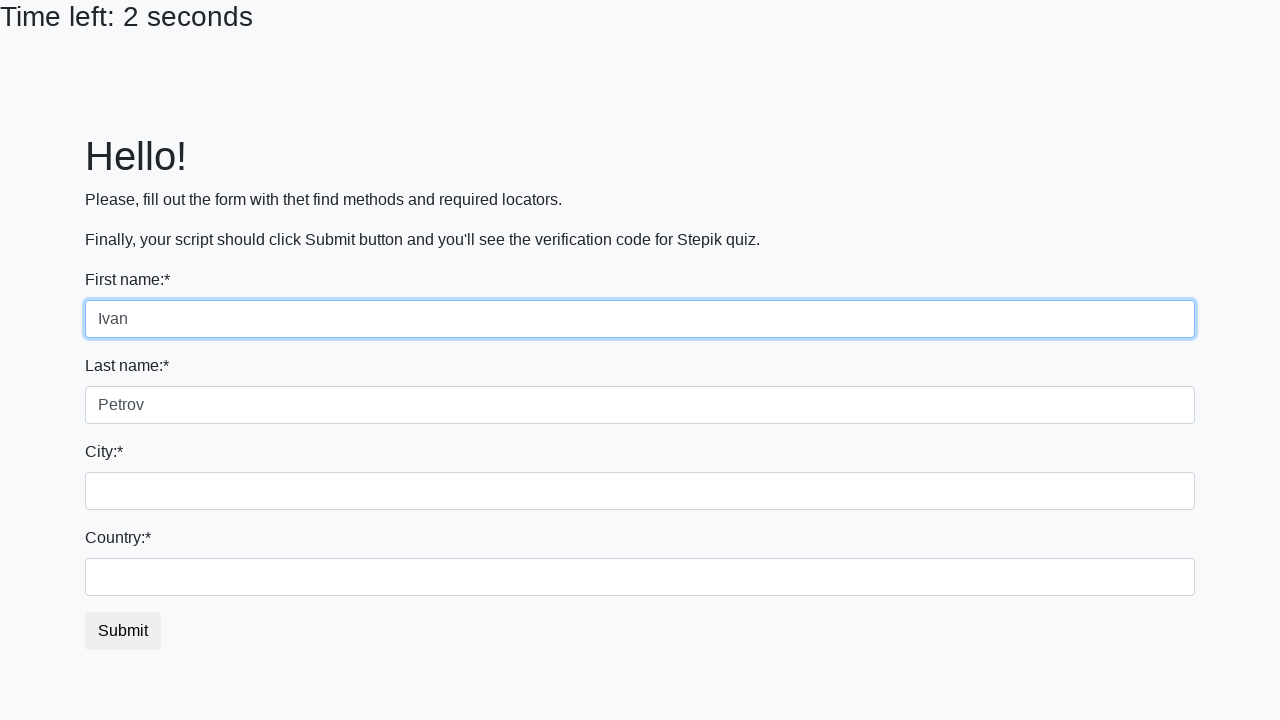

Filled city field with 'Smolensk' on .city
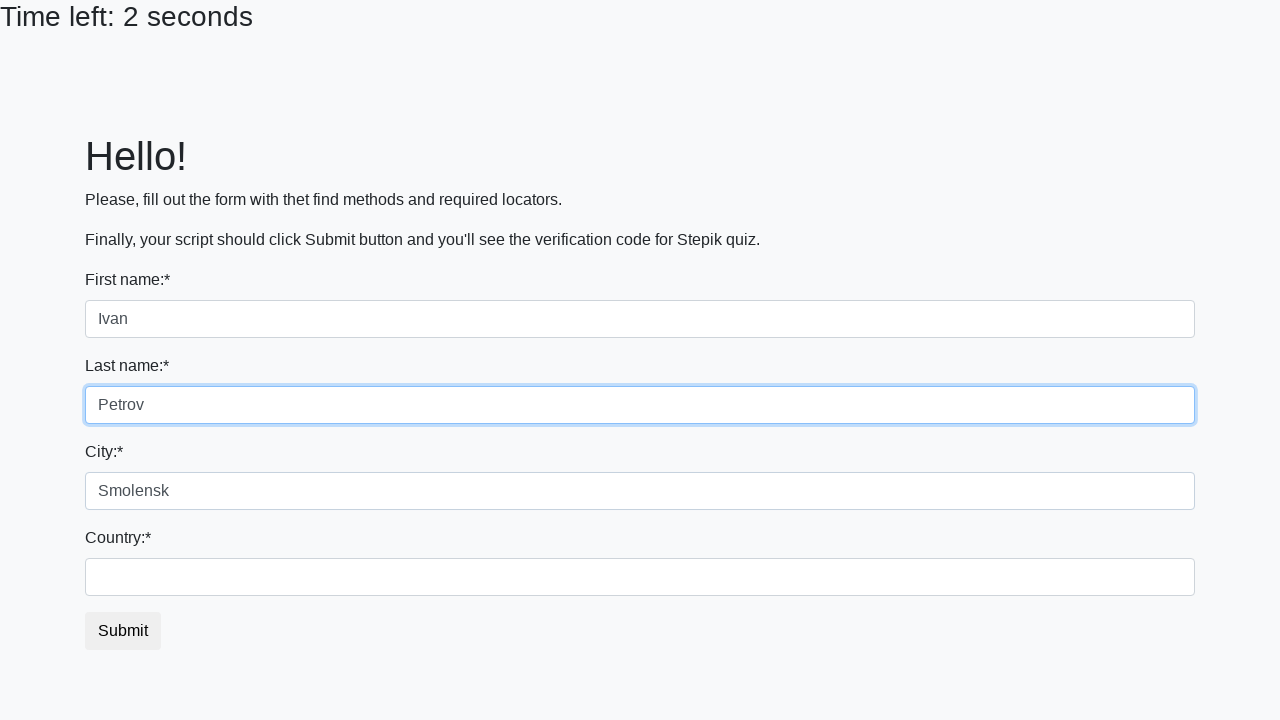

Filled country field with 'Russia' on #country
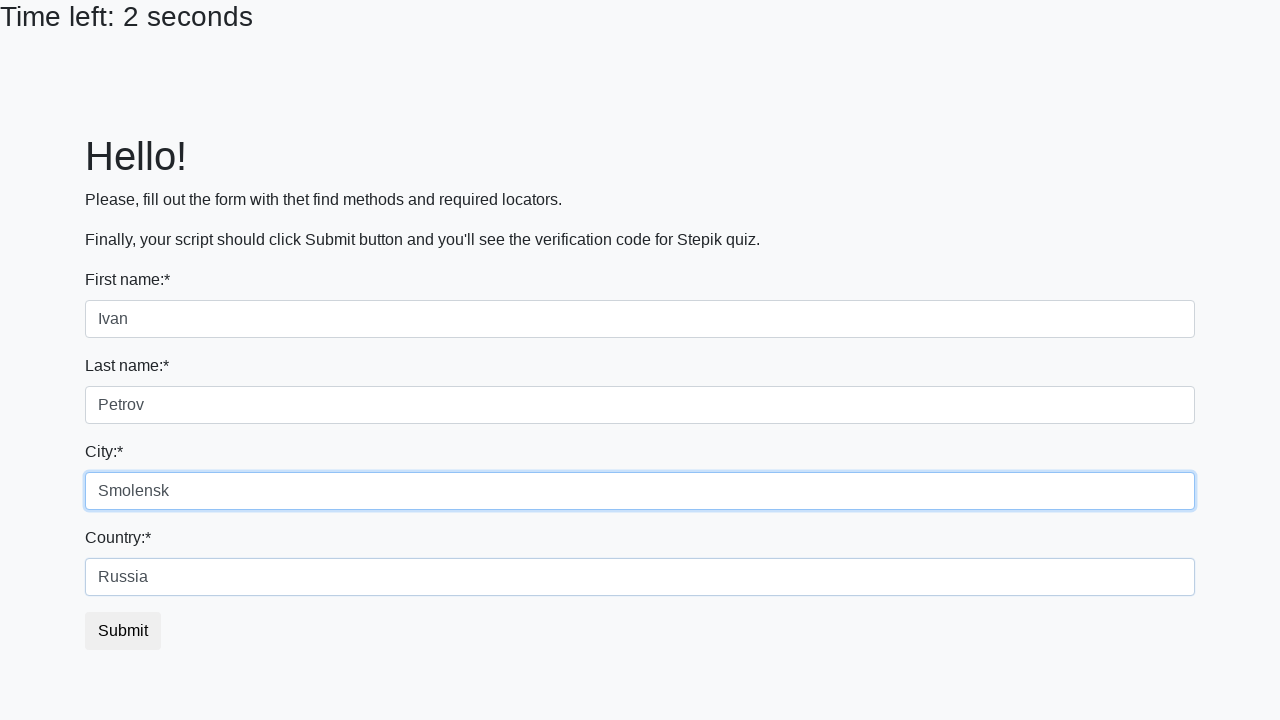

Clicked submit button to complete form submission at (123, 631) on button.btn
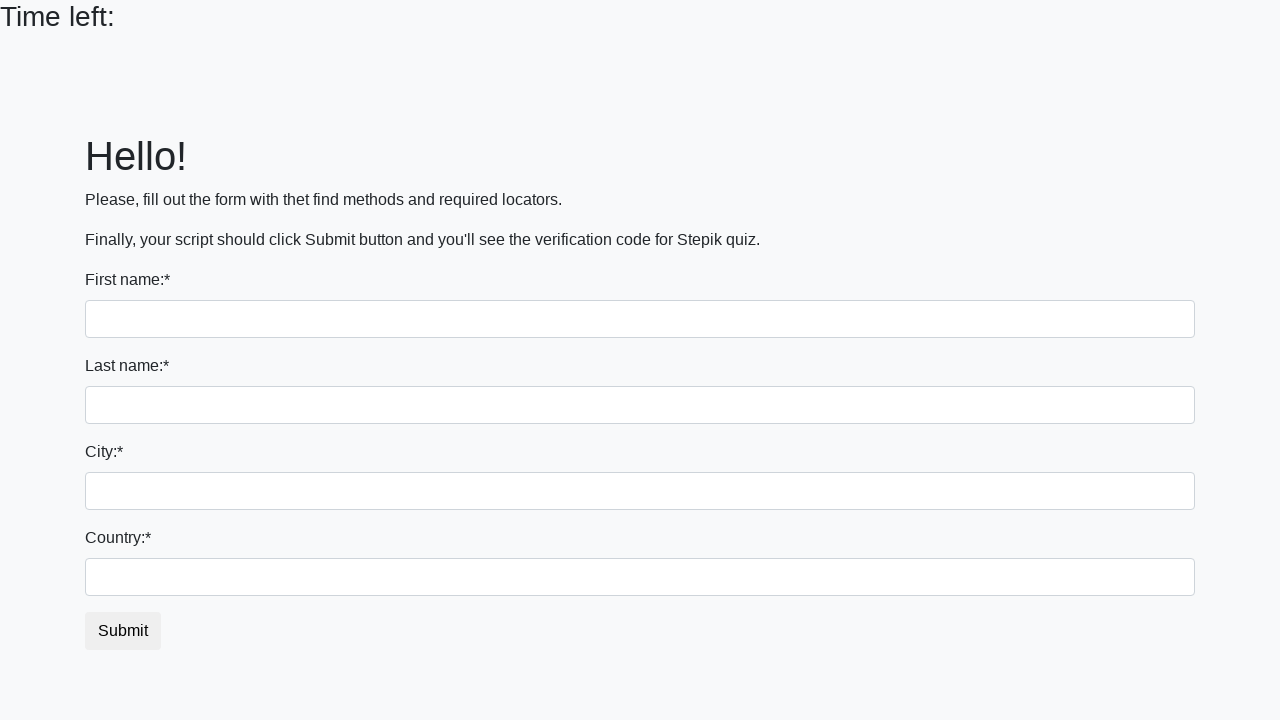

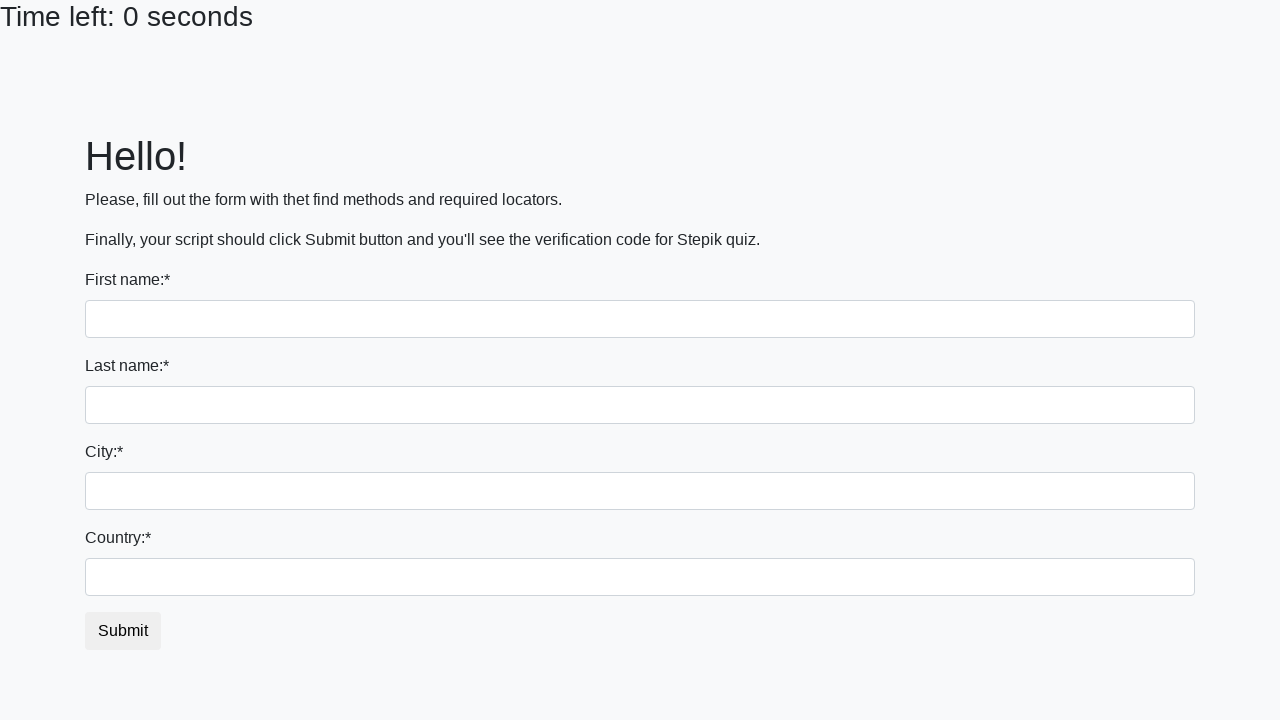